Tests that the counter displays the current number of todo items

Starting URL: https://demo.playwright.dev/todomvc

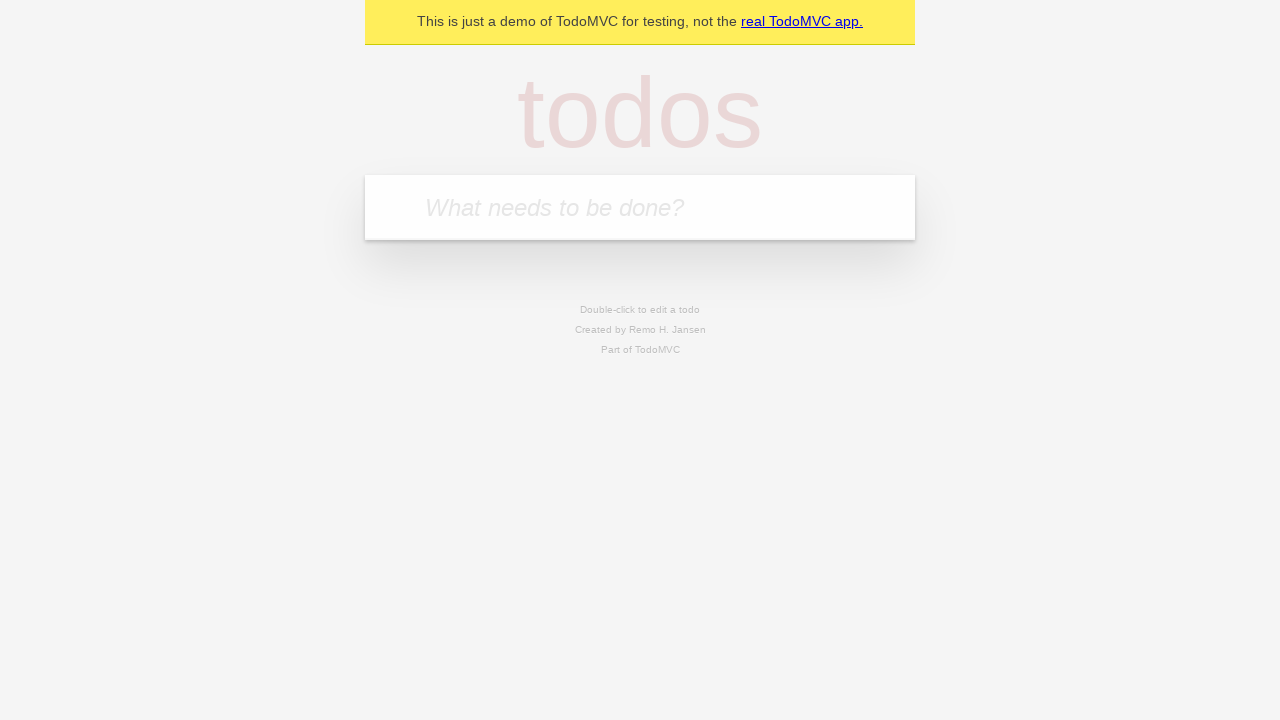

Located the 'What needs to be done?' input field
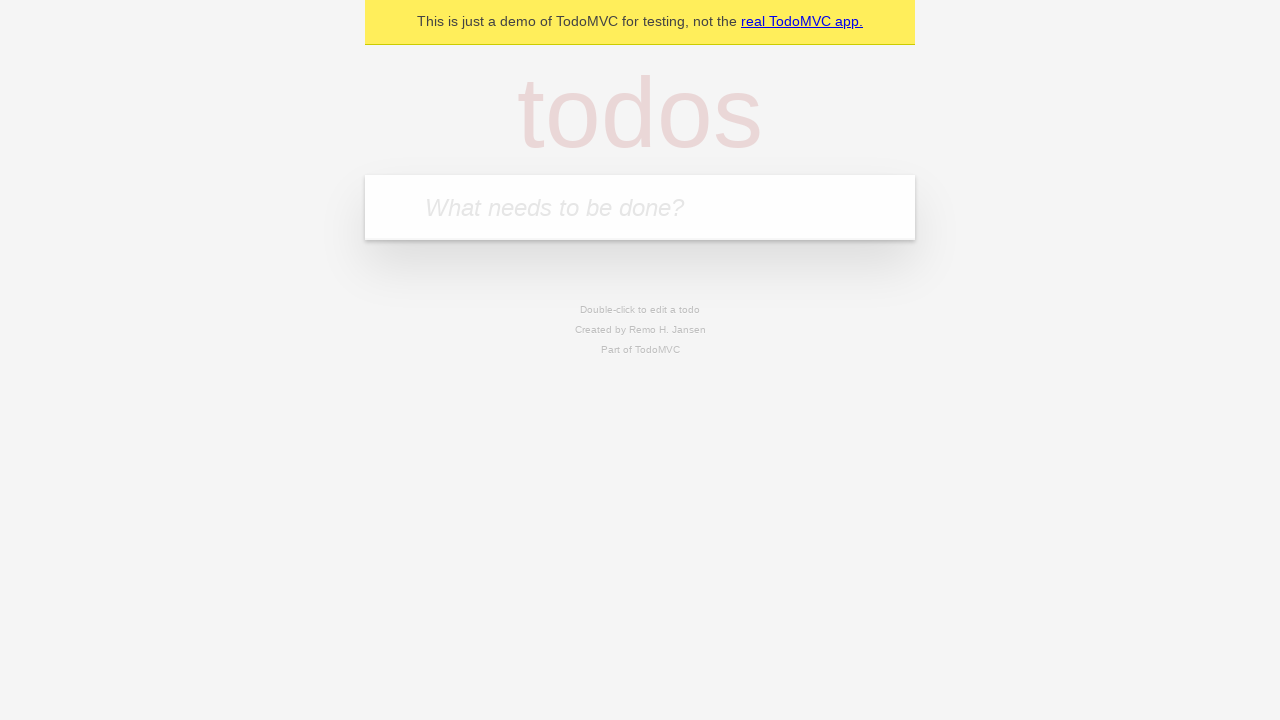

Filled first todo item with 'buy some cheese' on internal:attr=[placeholder="What needs to be done?"i]
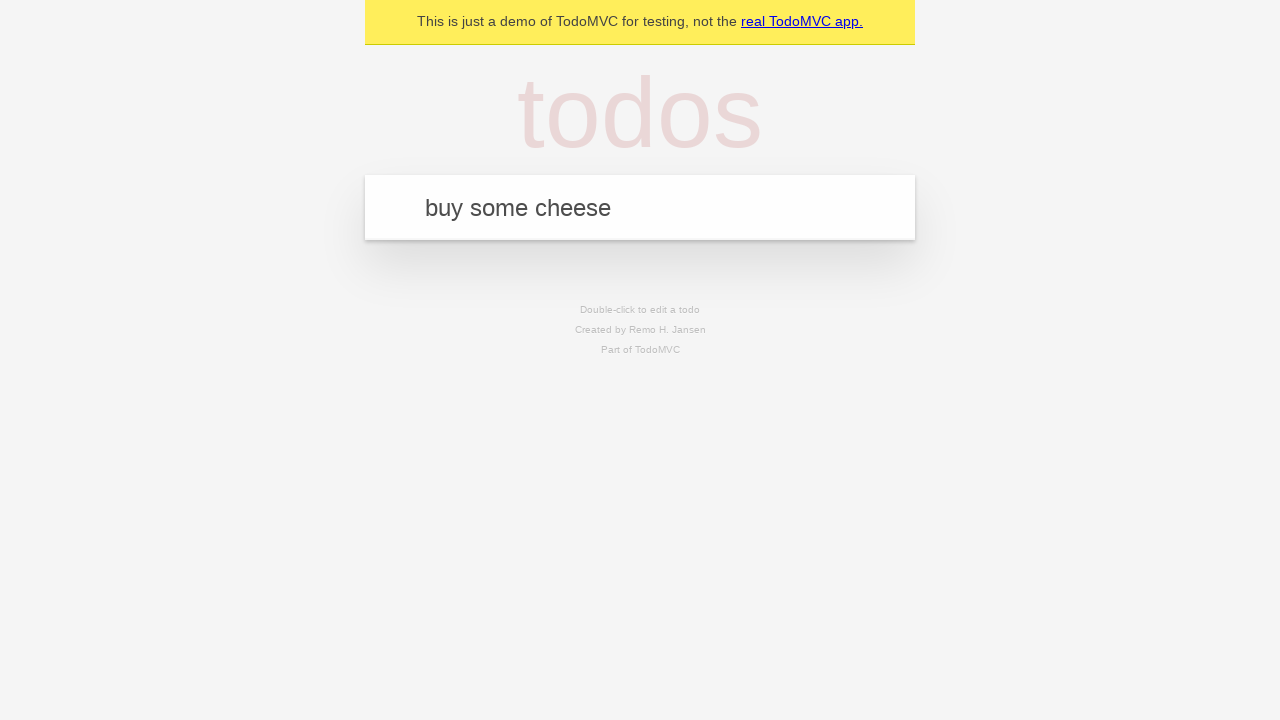

Pressed Enter to add first todo item on internal:attr=[placeholder="What needs to be done?"i]
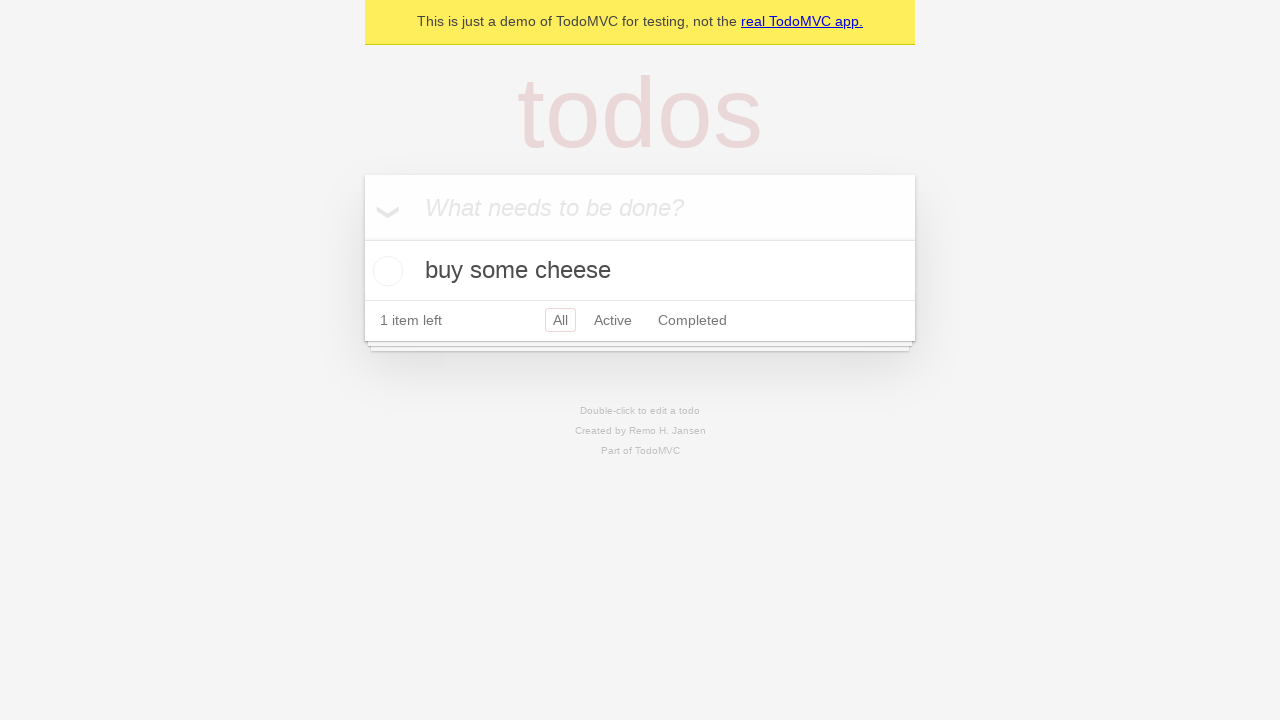

Todo counter element loaded
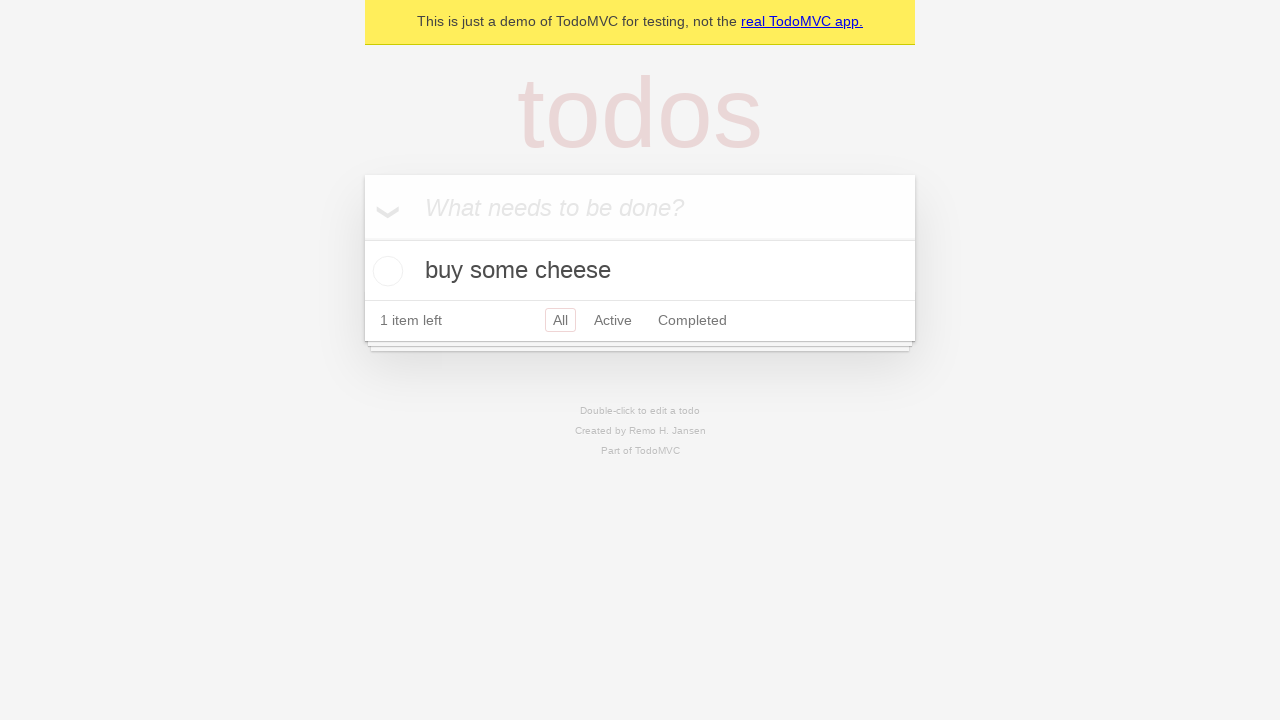

Filled second todo item with 'feed the cat' on internal:attr=[placeholder="What needs to be done?"i]
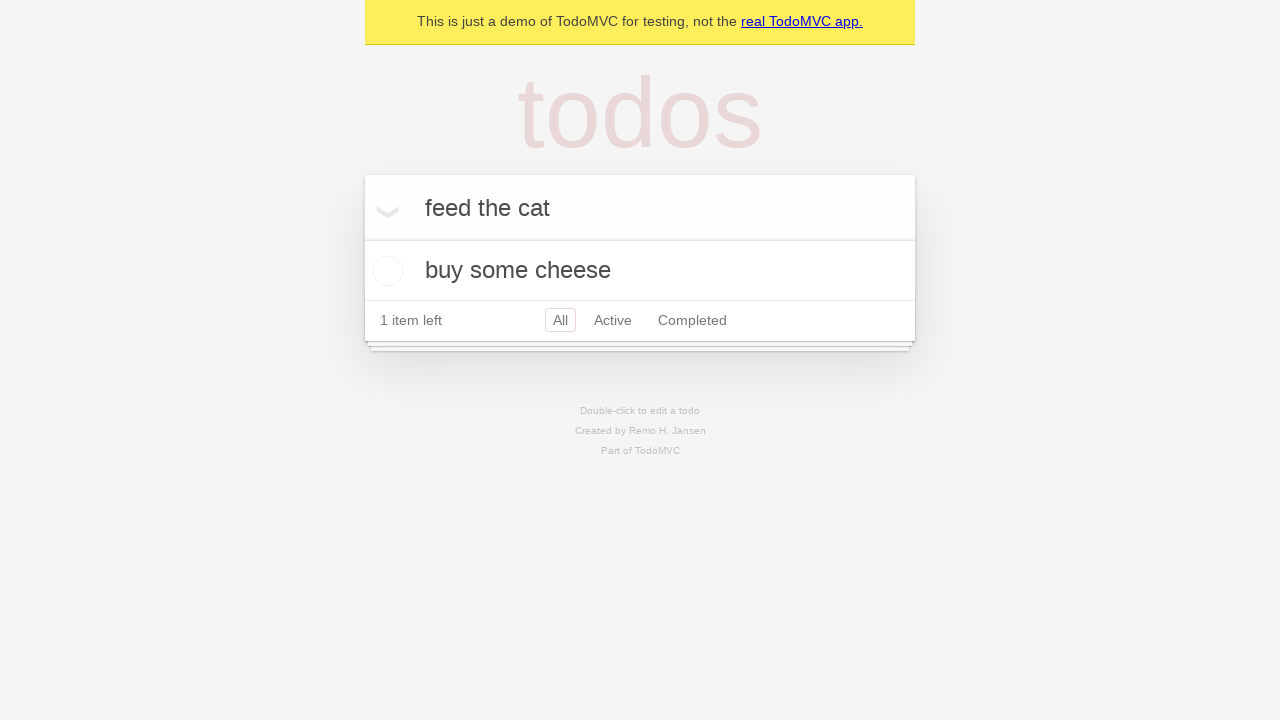

Pressed Enter to add second todo item on internal:attr=[placeholder="What needs to be done?"i]
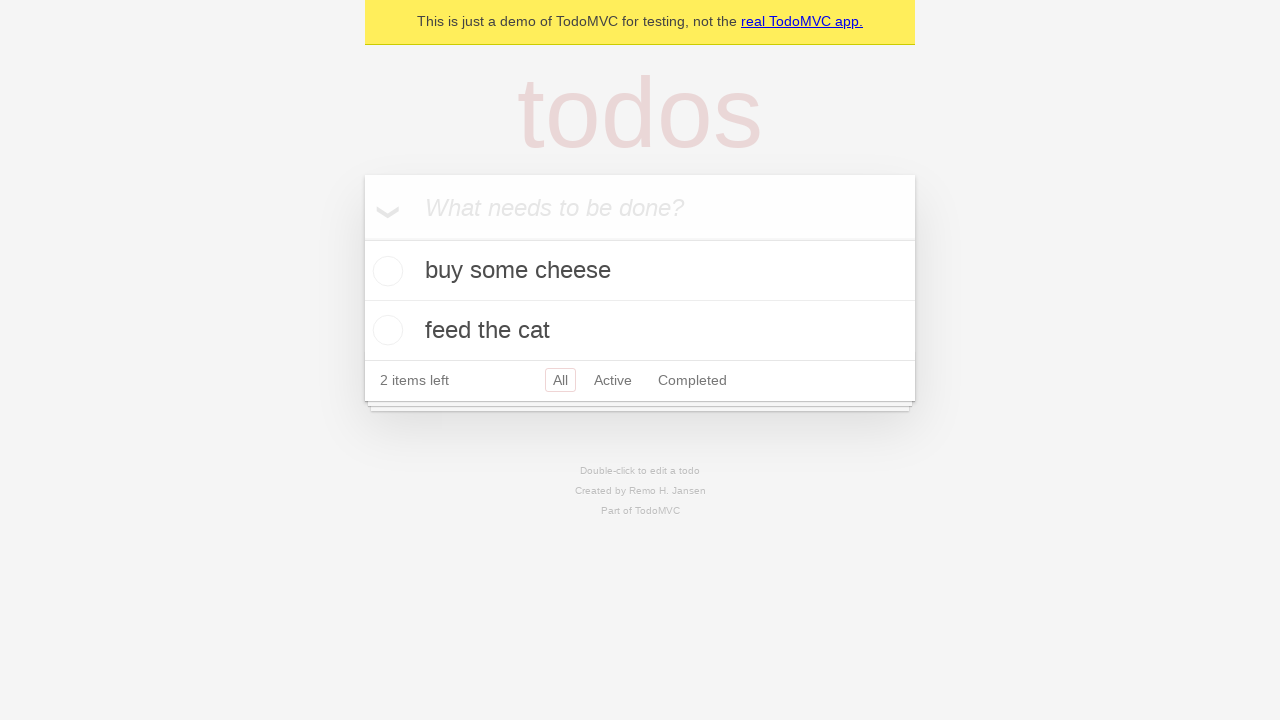

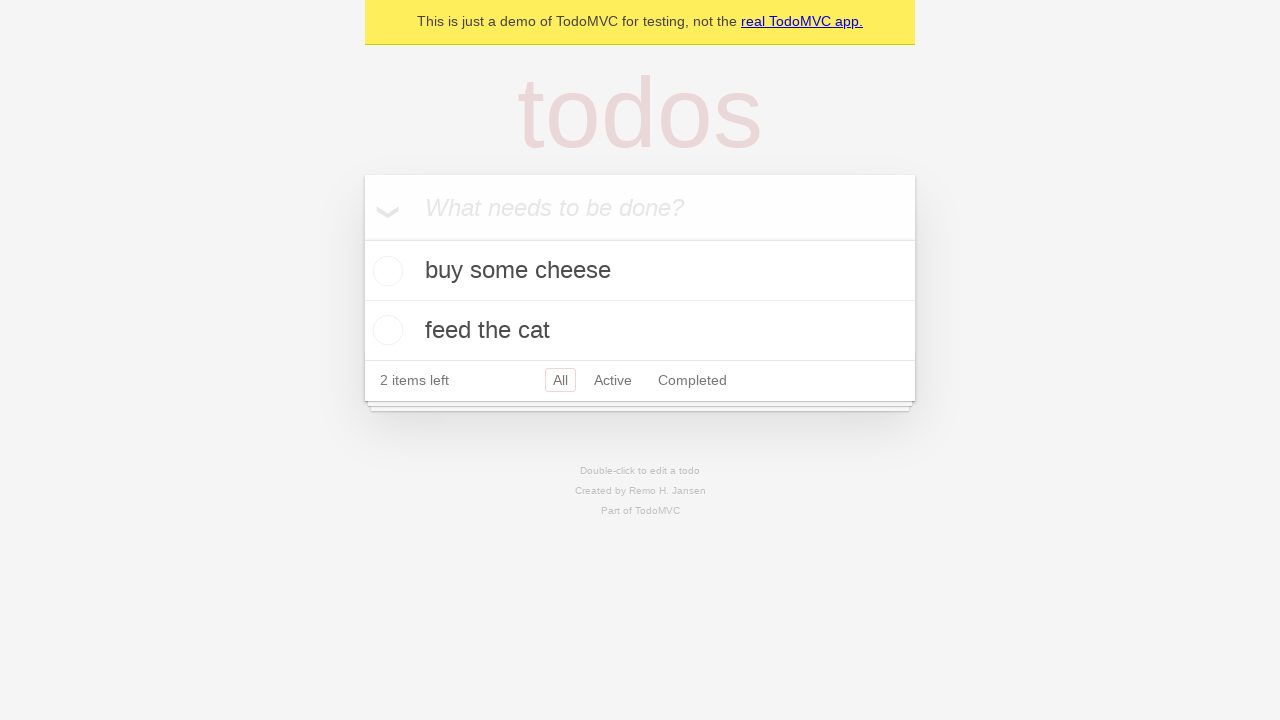